Navigates to a tag-specific page on Journal du Hacker and verifies stories with that tag are displayed

Starting URL: https://www.journalduhacker.net/t/linux/page/1

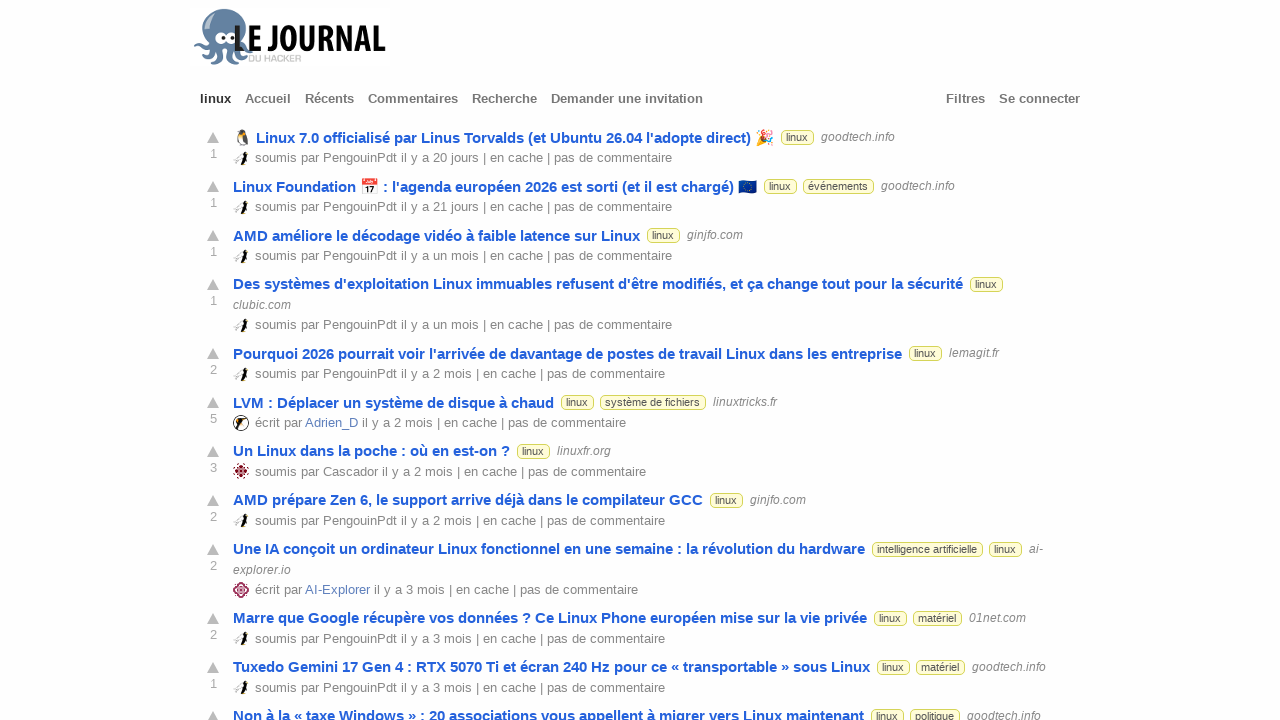

Waited for story elements to load on the Linux tag page
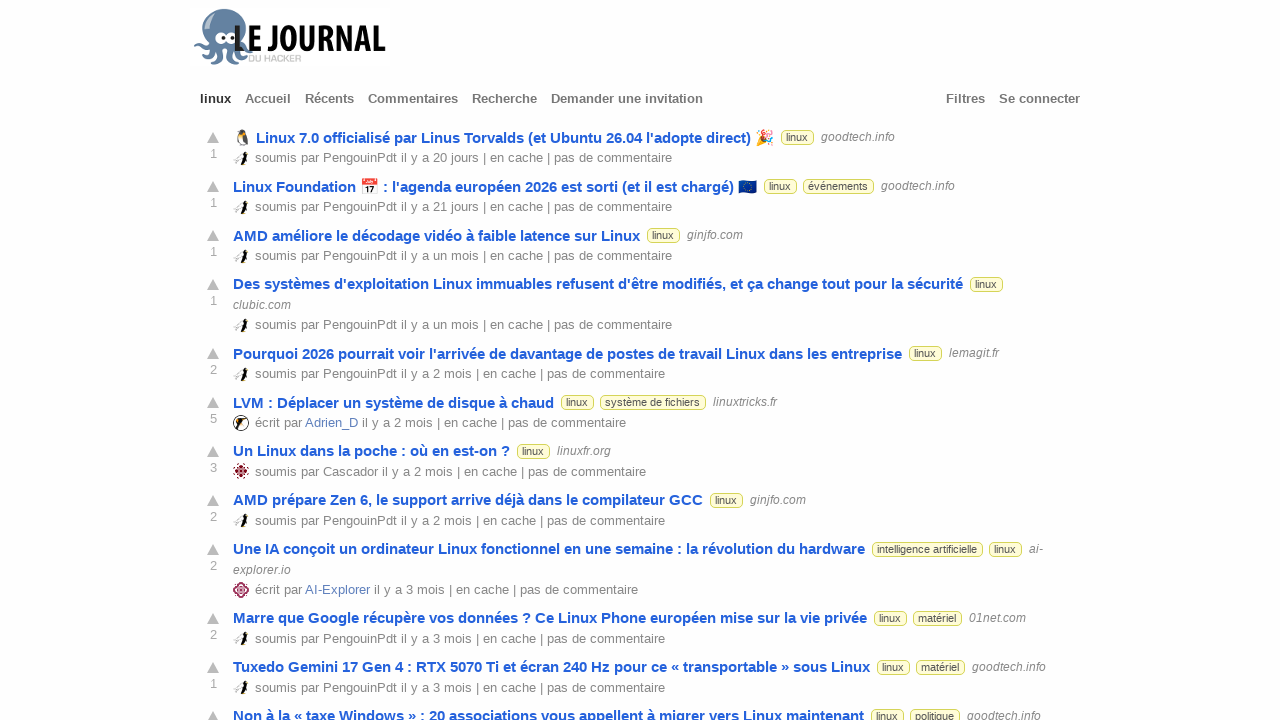

Navigated to second page of Linux tag results
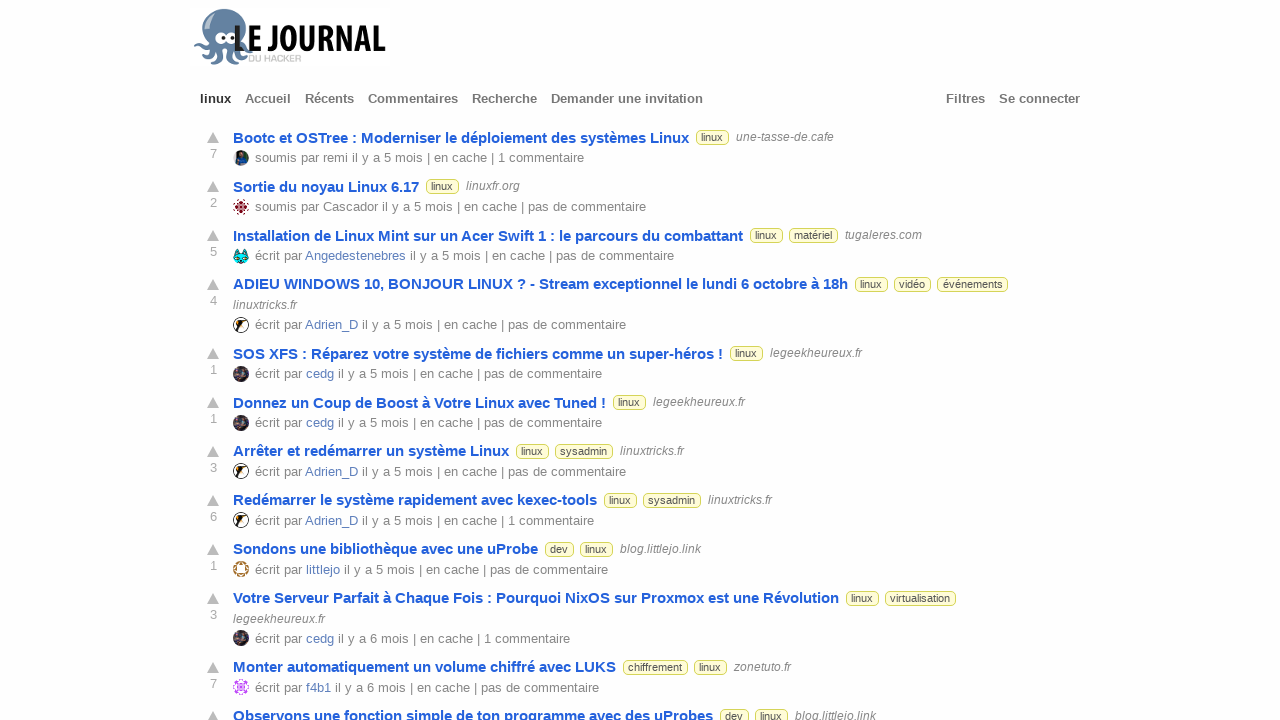

Waited for story elements to load on the second page
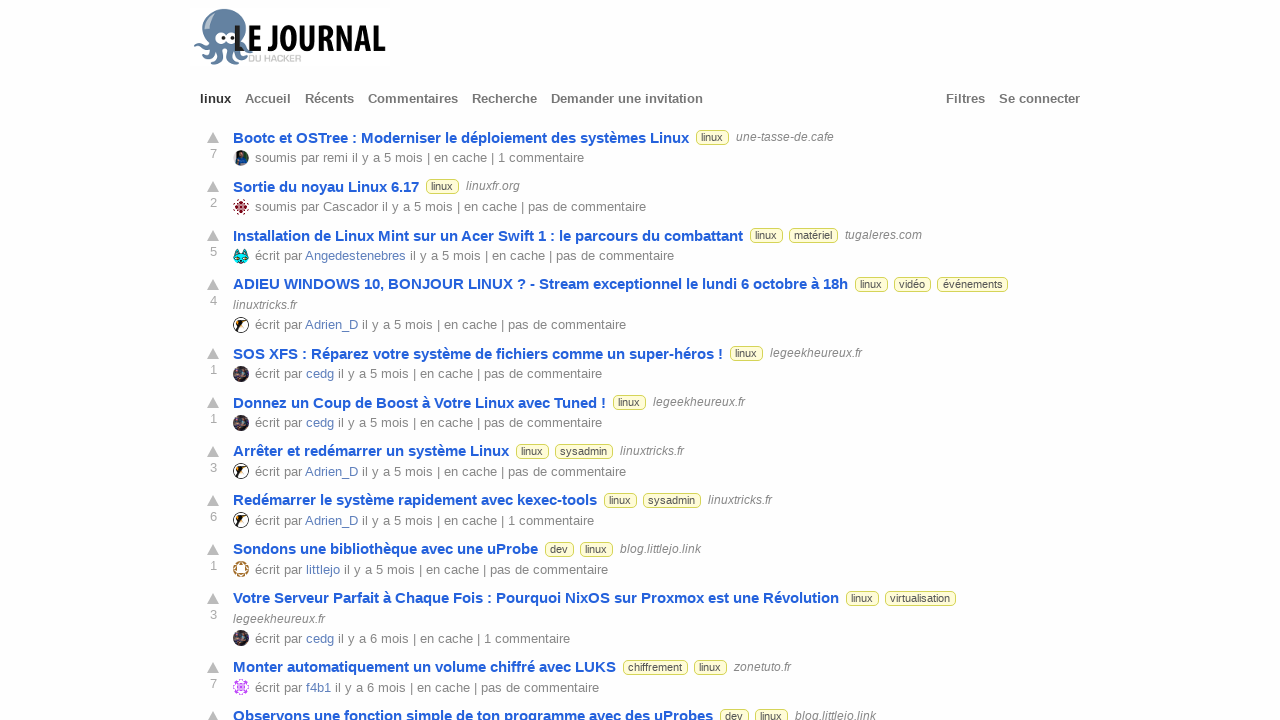

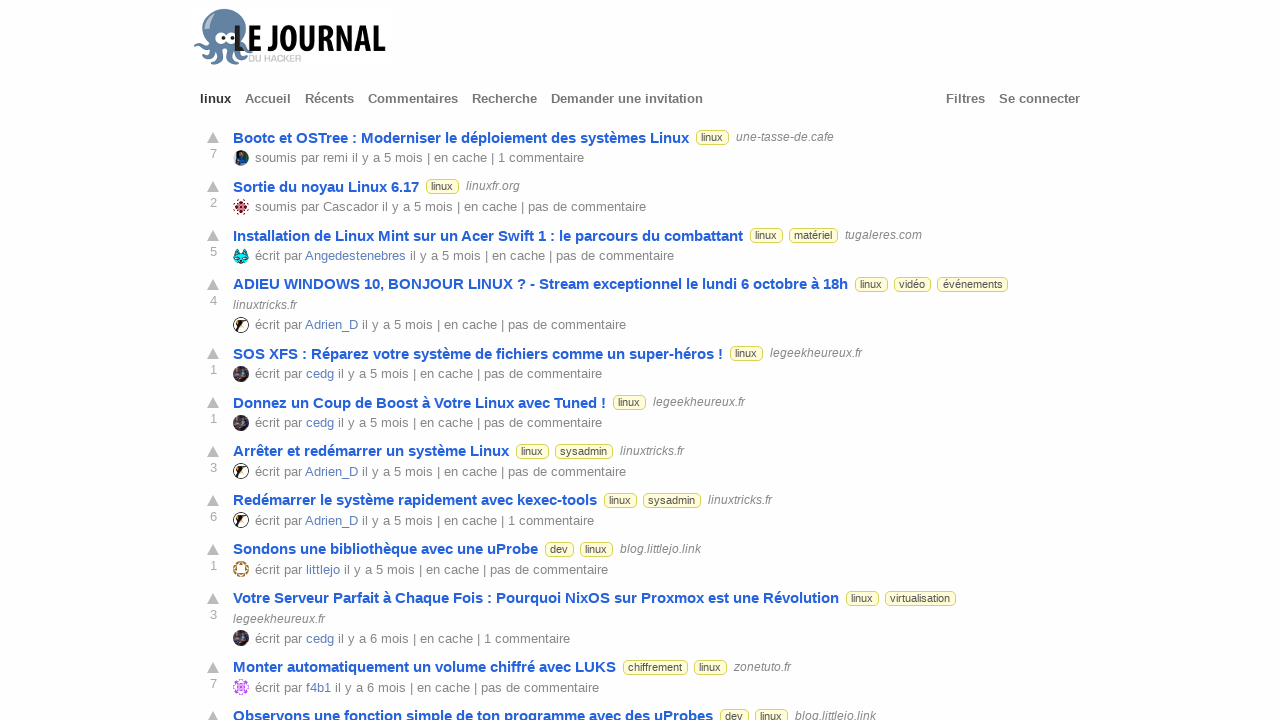